Tests division operation on a basic calculator by entering two numbers, selecting divide operation, and calculating the result

Starting URL: https://testsheepnz.github.io/BasicCalculator.html

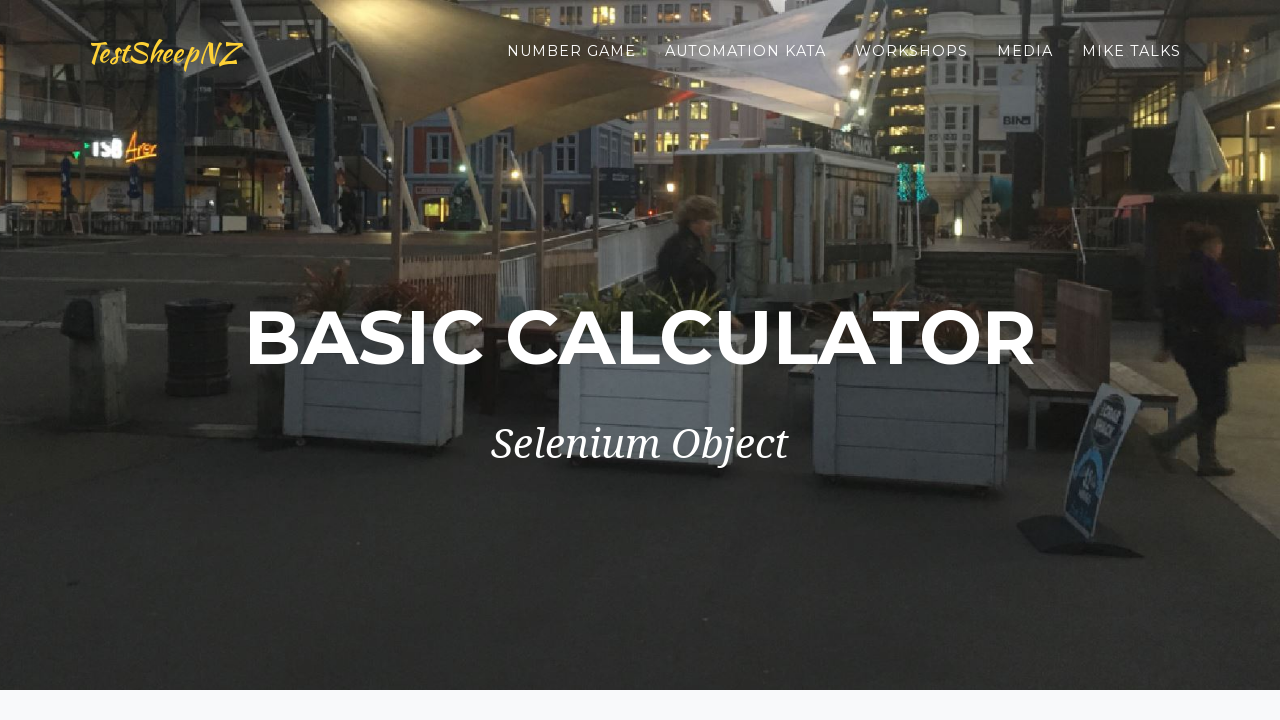

Cleared the first number field on #number1Field
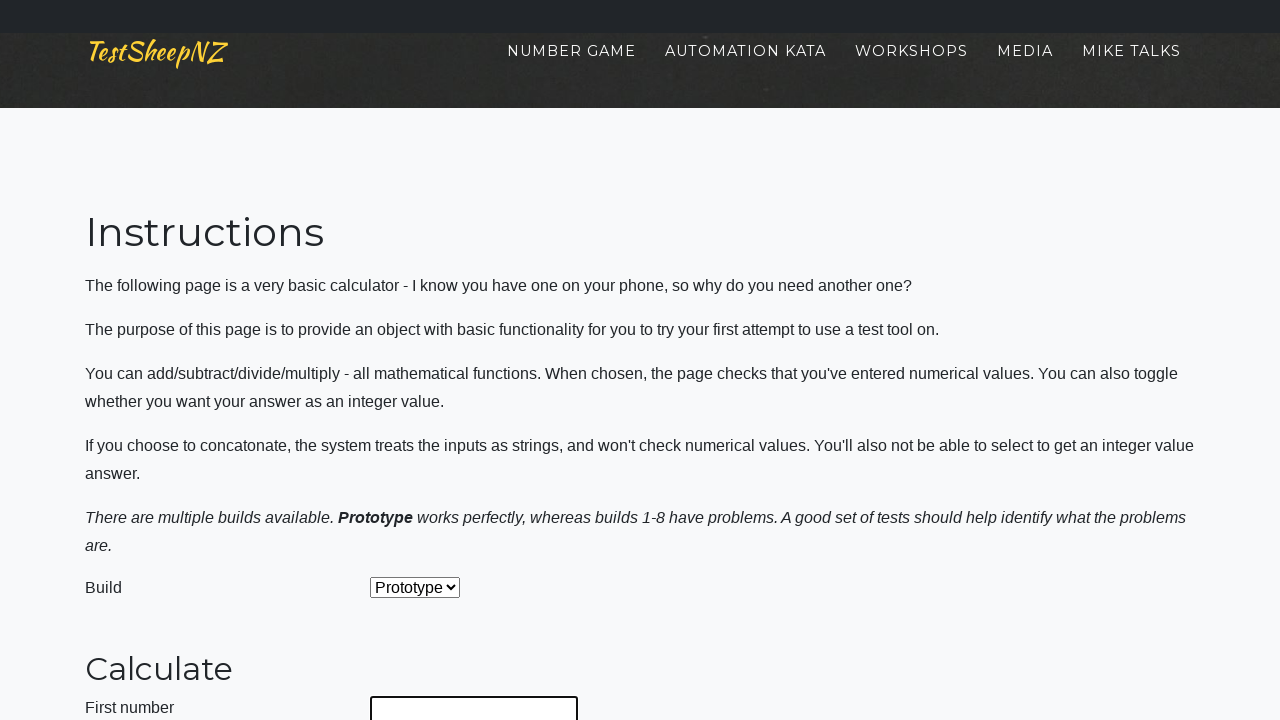

Entered 20 in the first number field on #number1Field
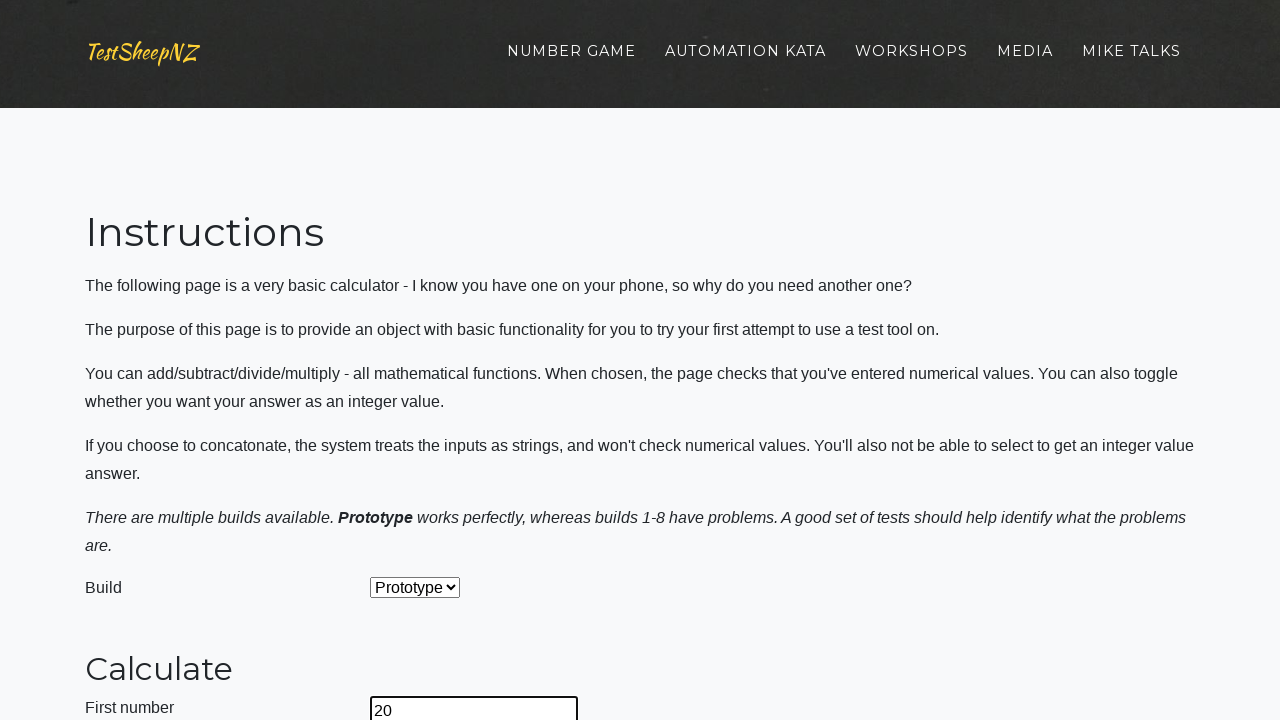

Cleared the second number field on #number2Field
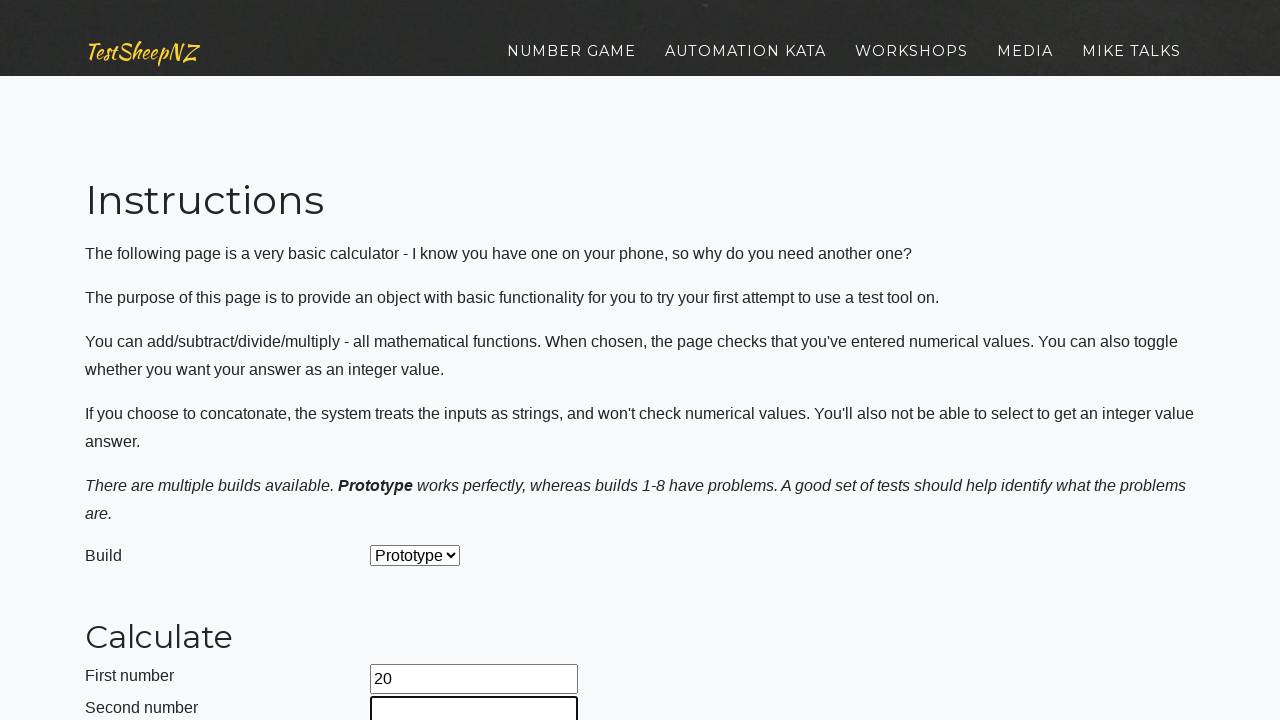

Entered 10 in the second number field on #number2Field
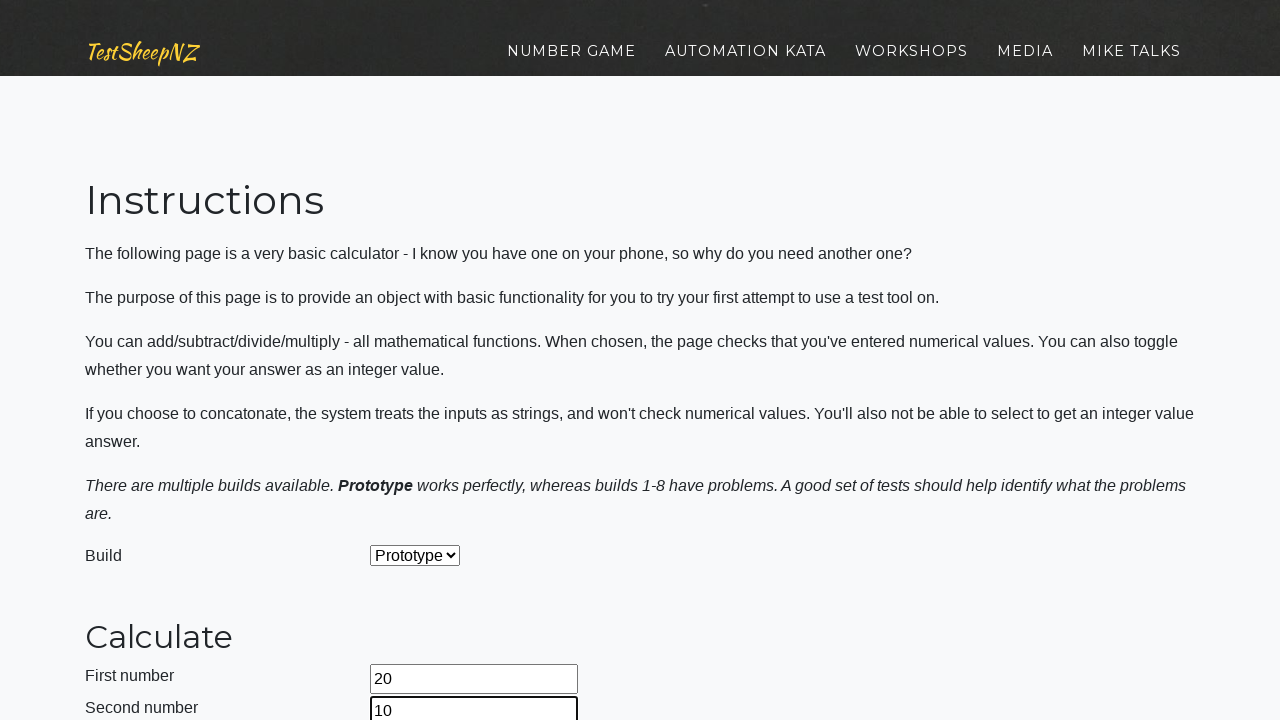

Selected division operation from dropdown on #selectOperationDropdown
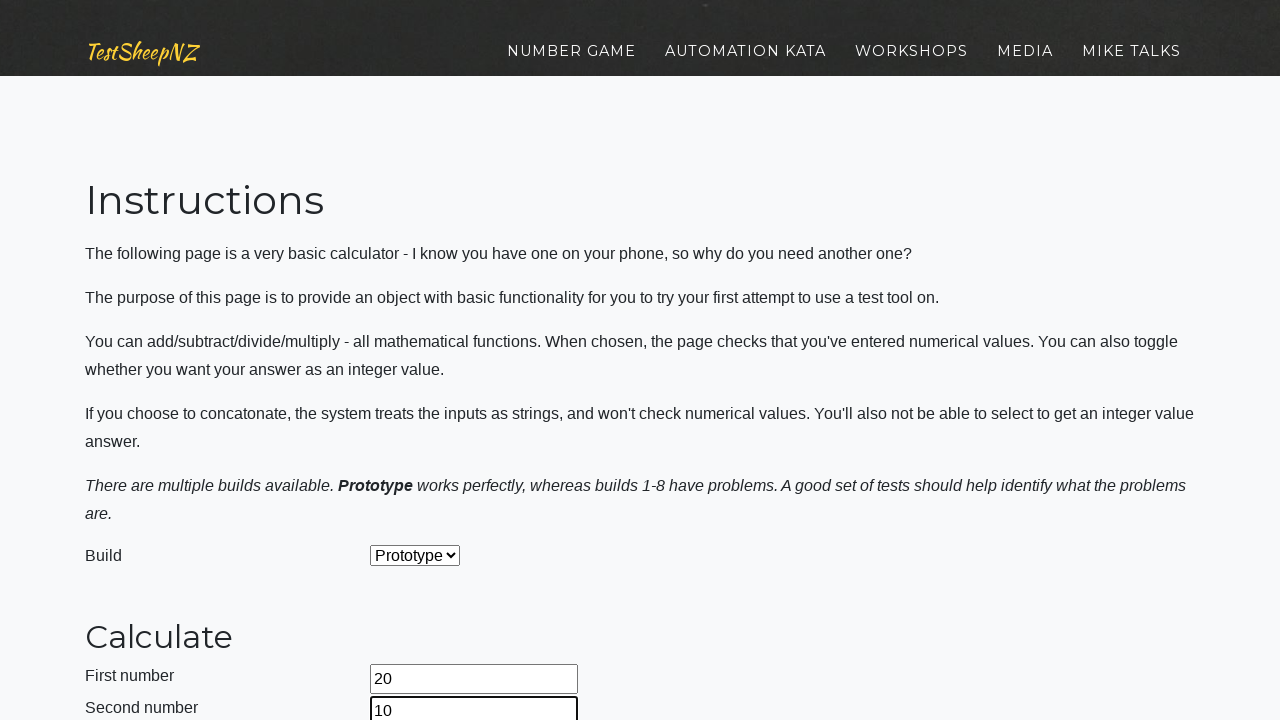

Clicked the calculate button at (422, 361) on #calculateButton
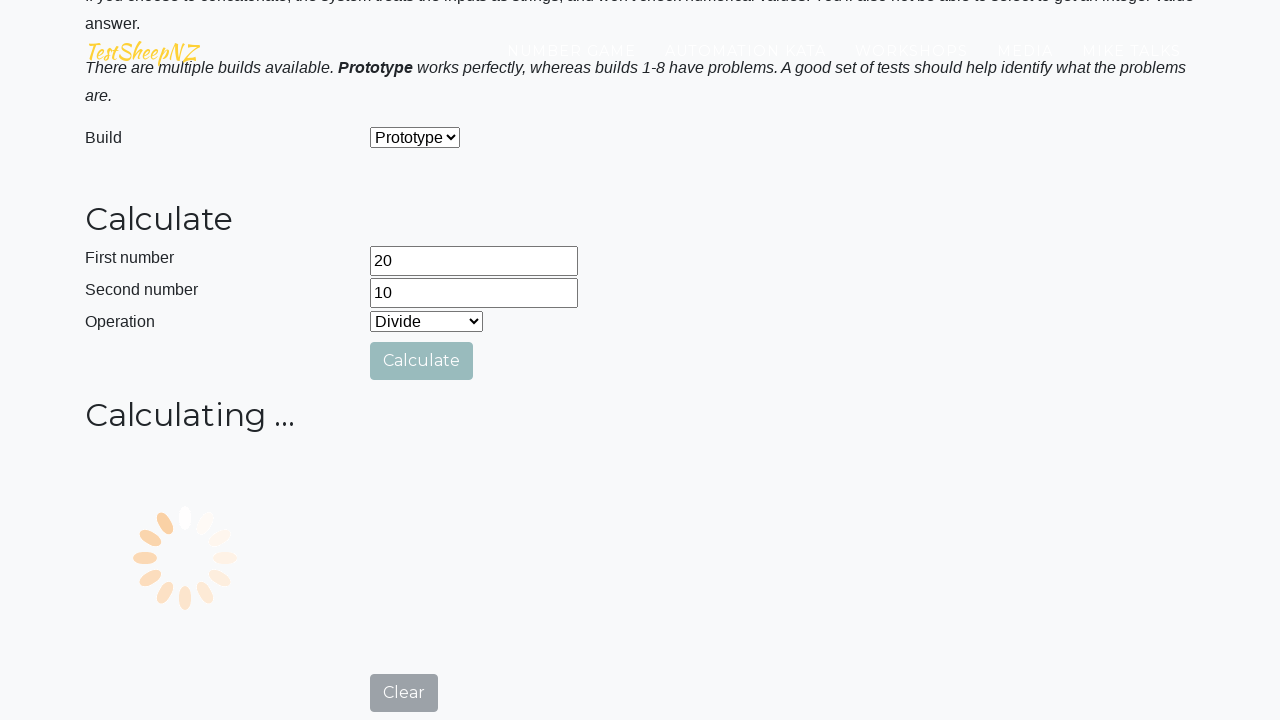

Verified result is displayed in answer field
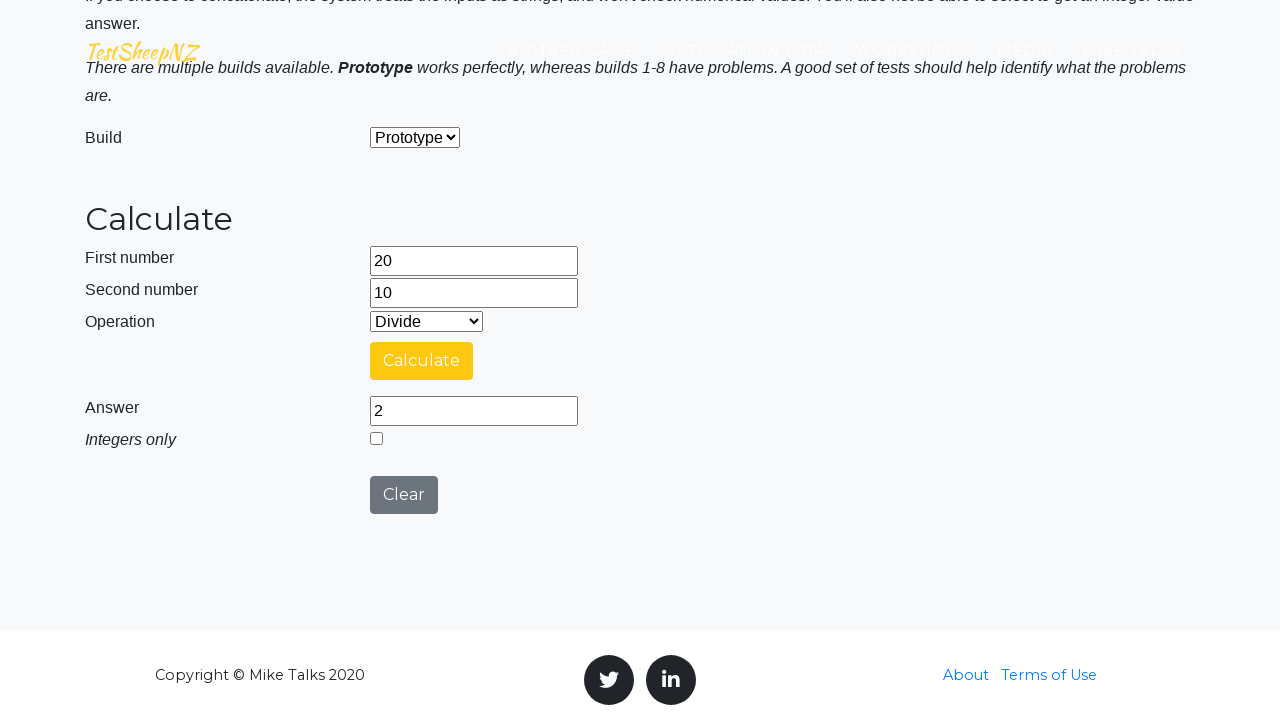

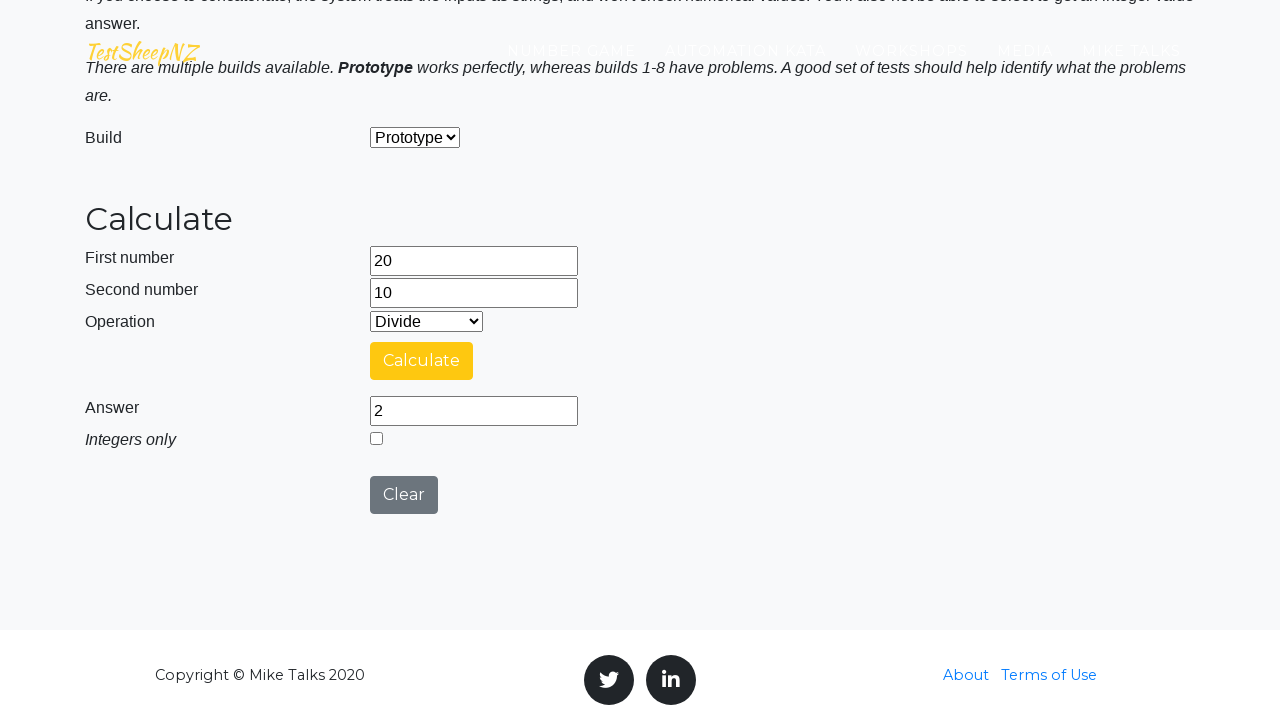